Tests navigation by clicking on each category card (Elements, Forms, Alerts, Widgets, Interactions, Book Store) and verifies each navigates to the correct URL, then navigates back to the home page.

Starting URL: https://demoqa.com

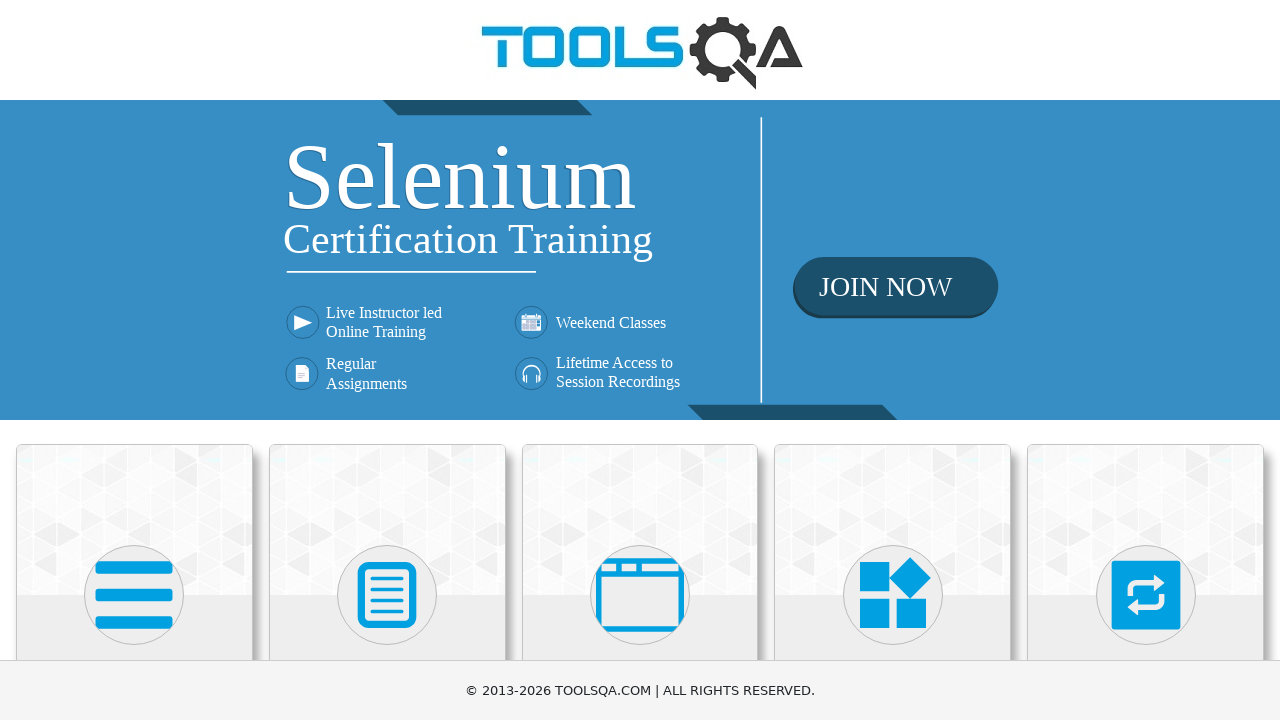

Clicked Elements category card at (134, 360) on text=Elements
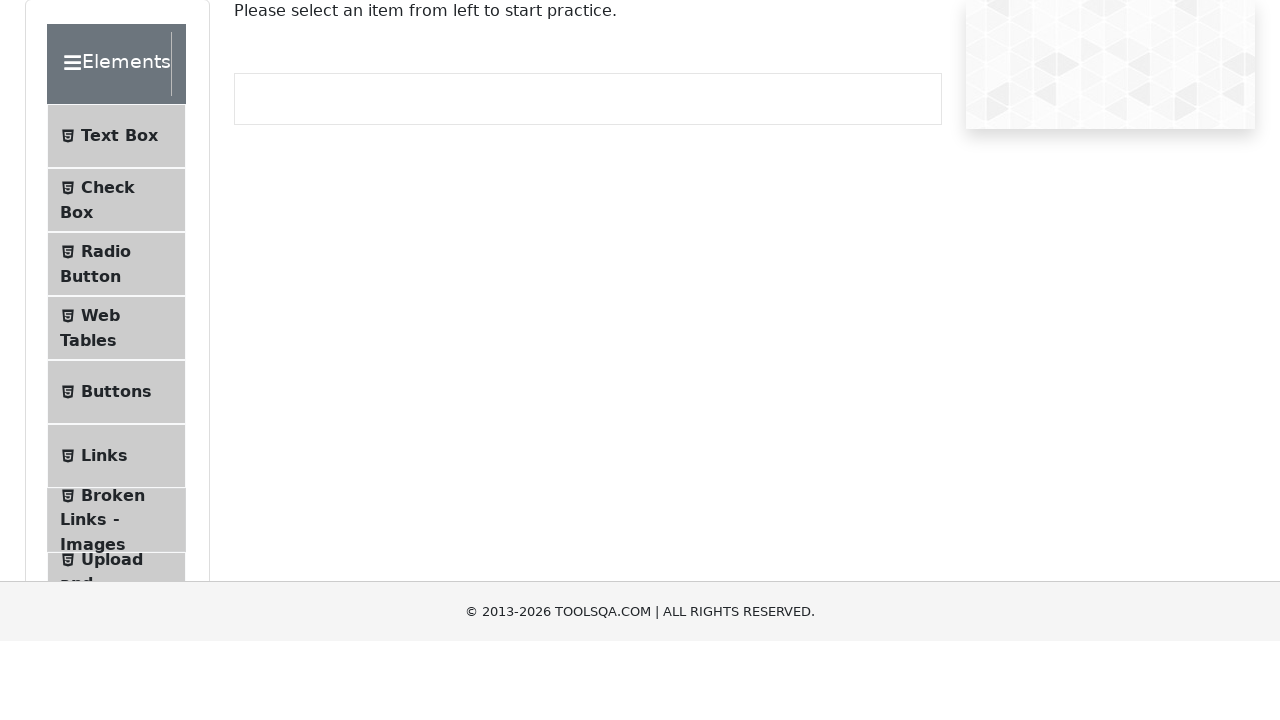

Verified navigation to Elements page (https://demoqa.com/elements)
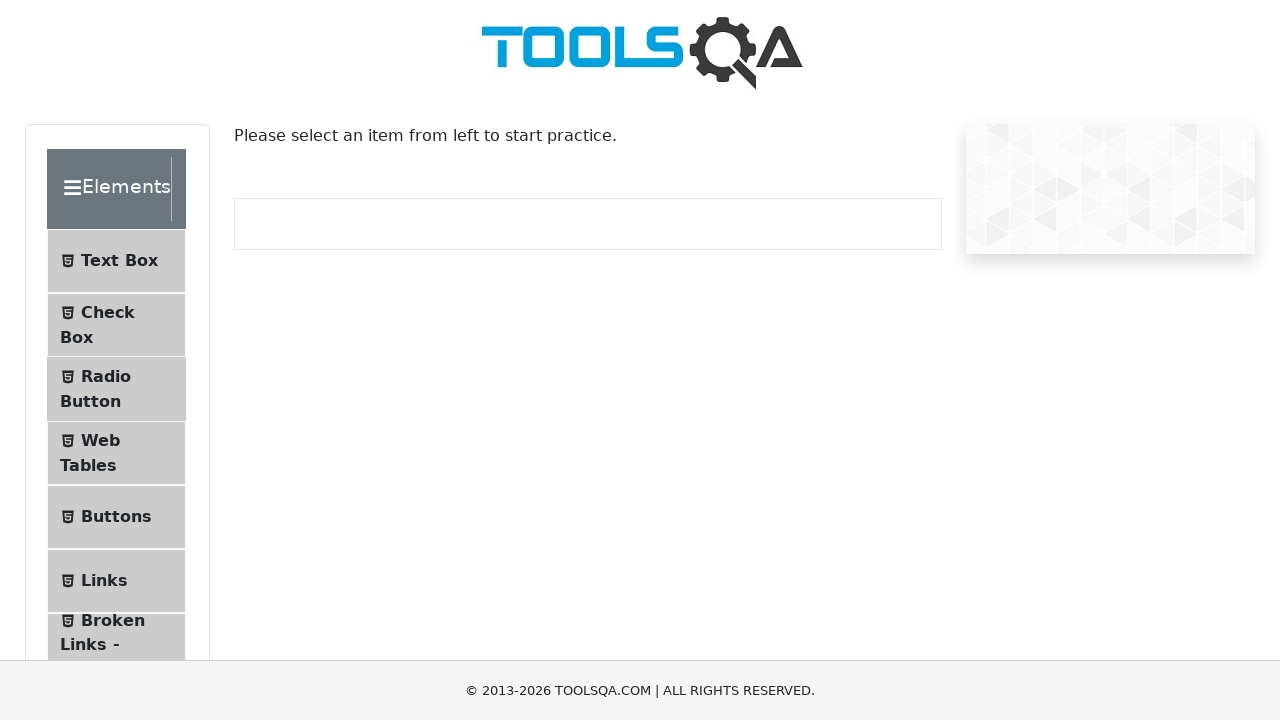

Navigated back to home page
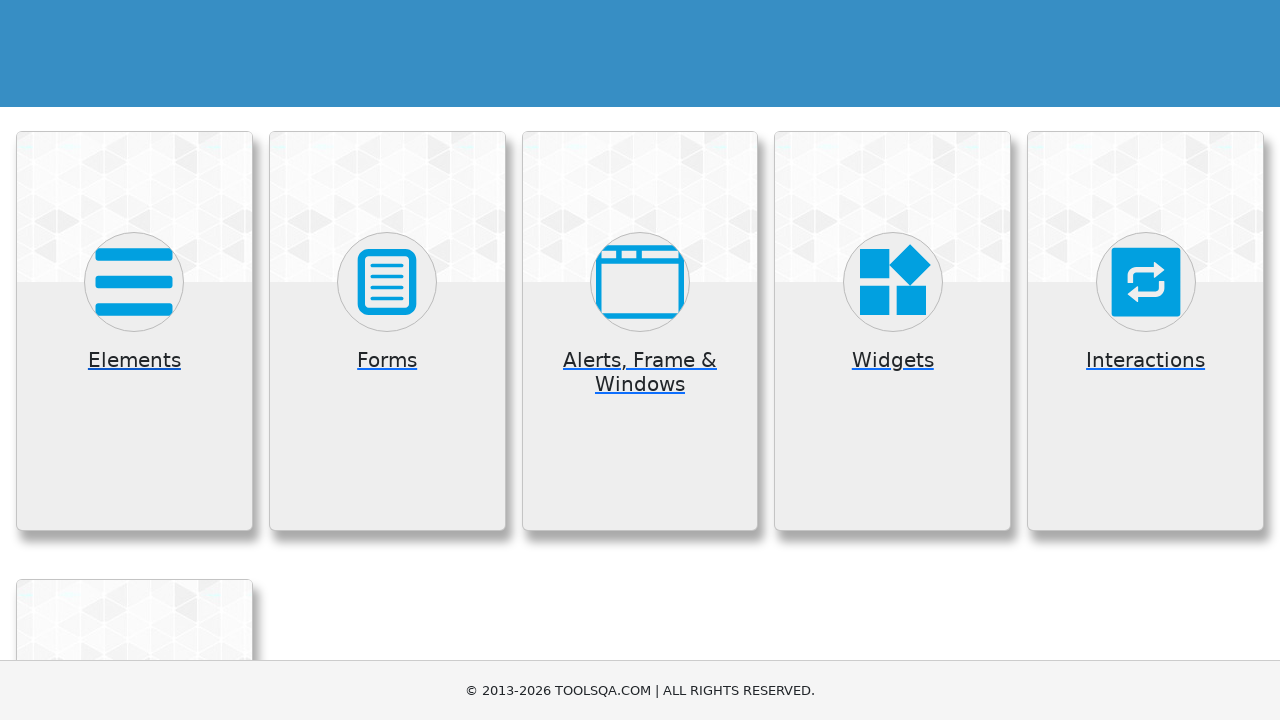

Clicked Forms category card at (387, 360) on text=Forms
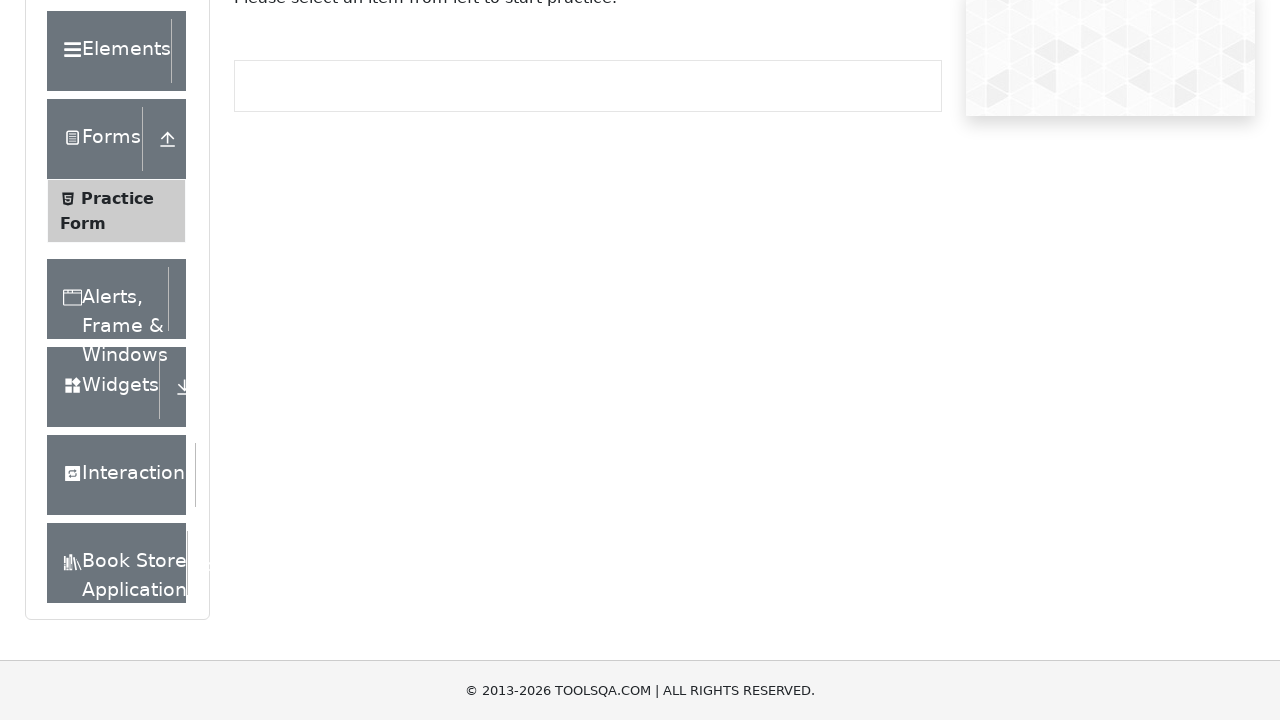

Verified navigation to Forms page (https://demoqa.com/forms)
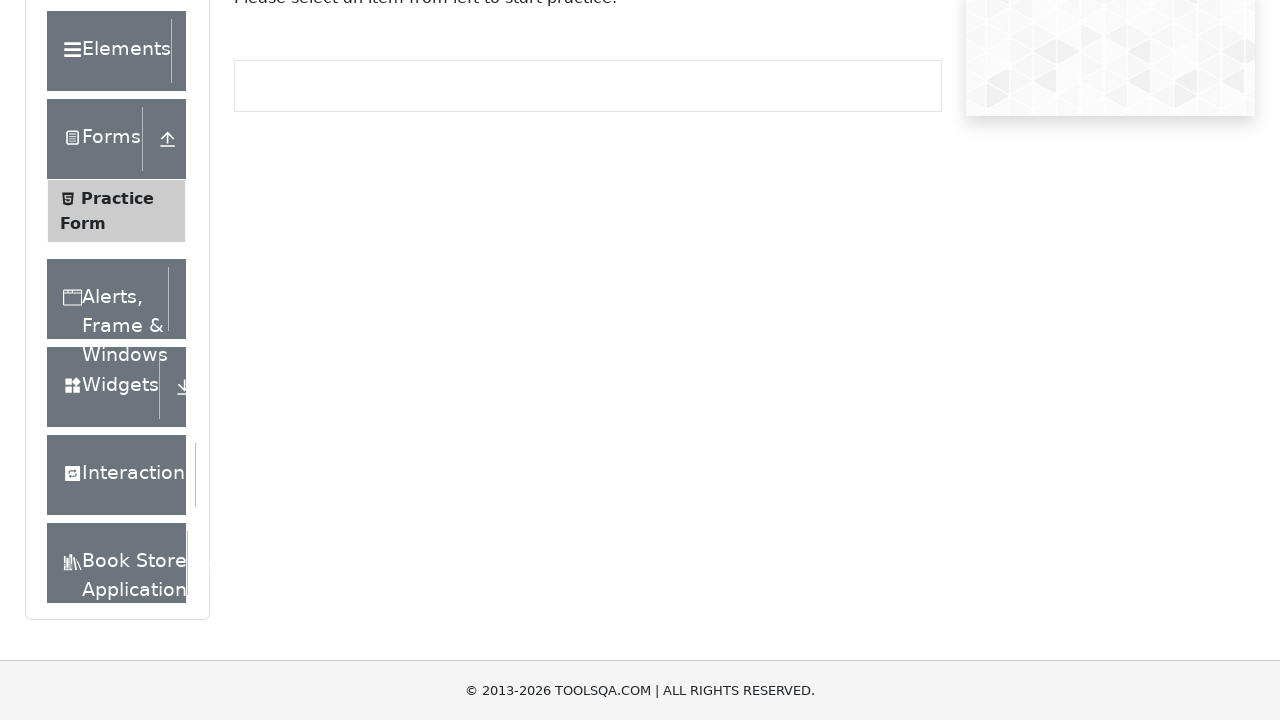

Navigated back to home page
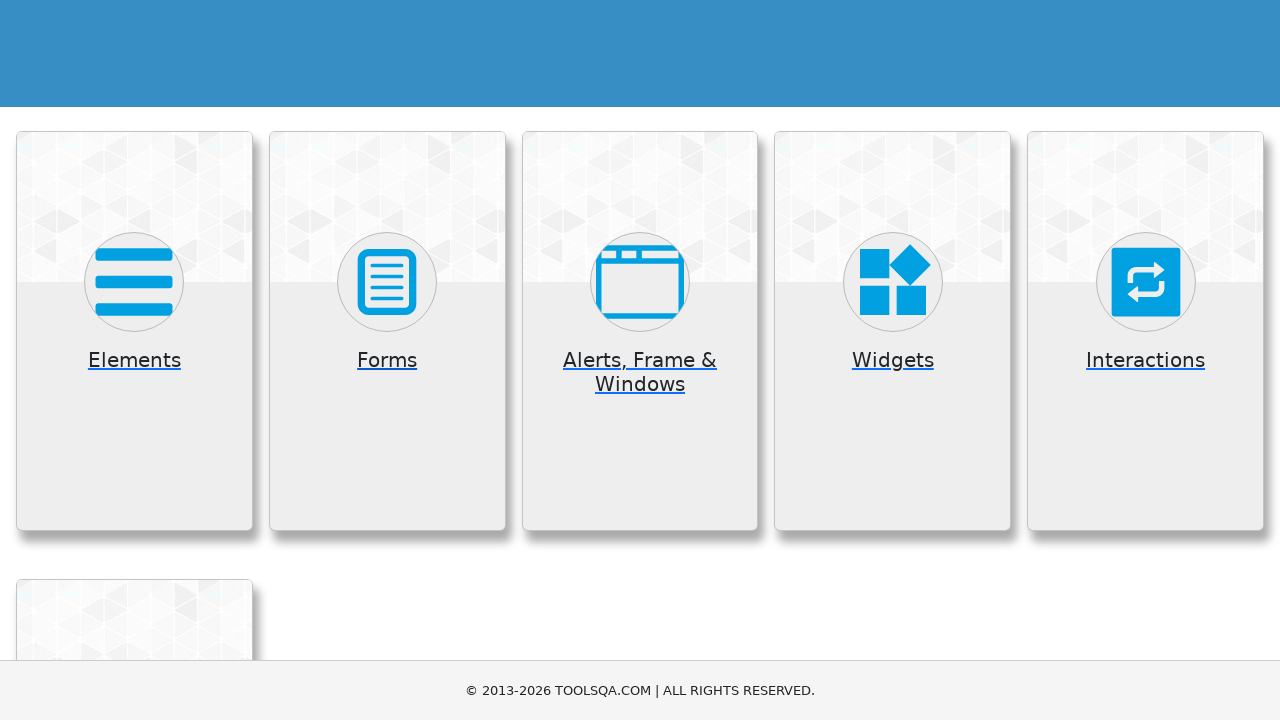

Clicked Alerts, Frame & Windows category card at (640, 372) on text=Alerts, Frame & Windows
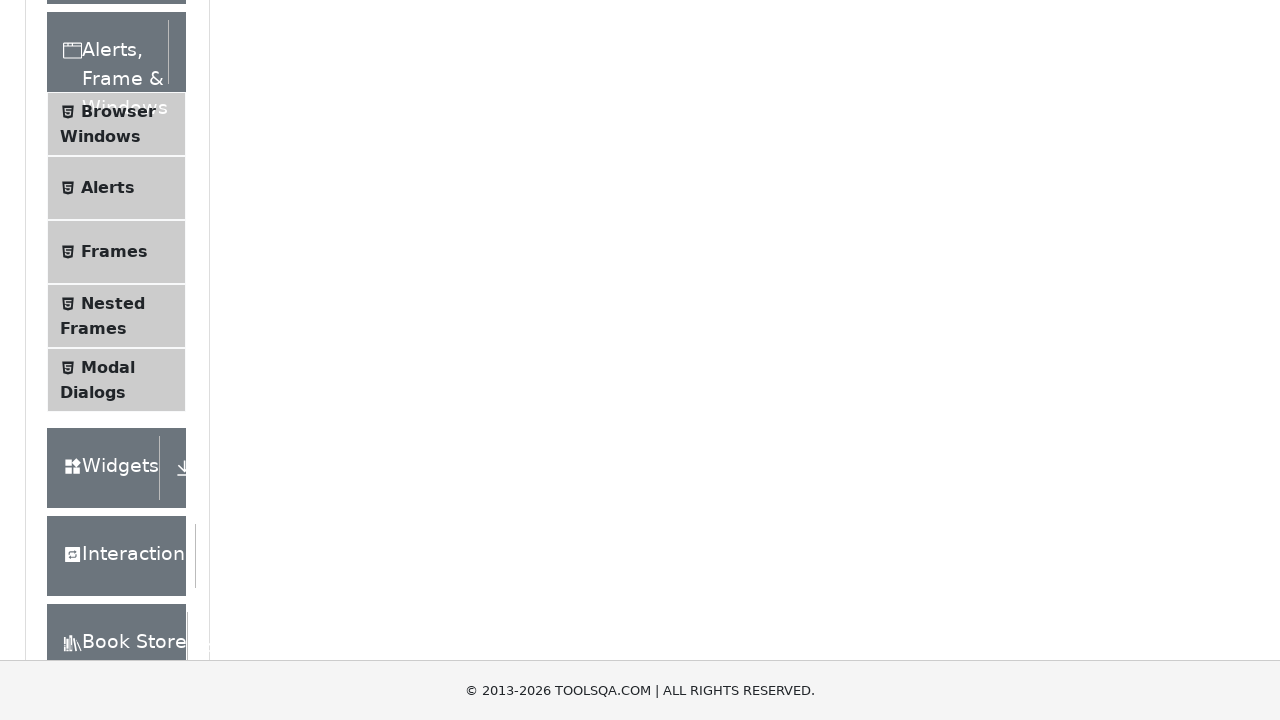

Verified navigation to Alerts, Frame & Windows page (https://demoqa.com/alertsWindows)
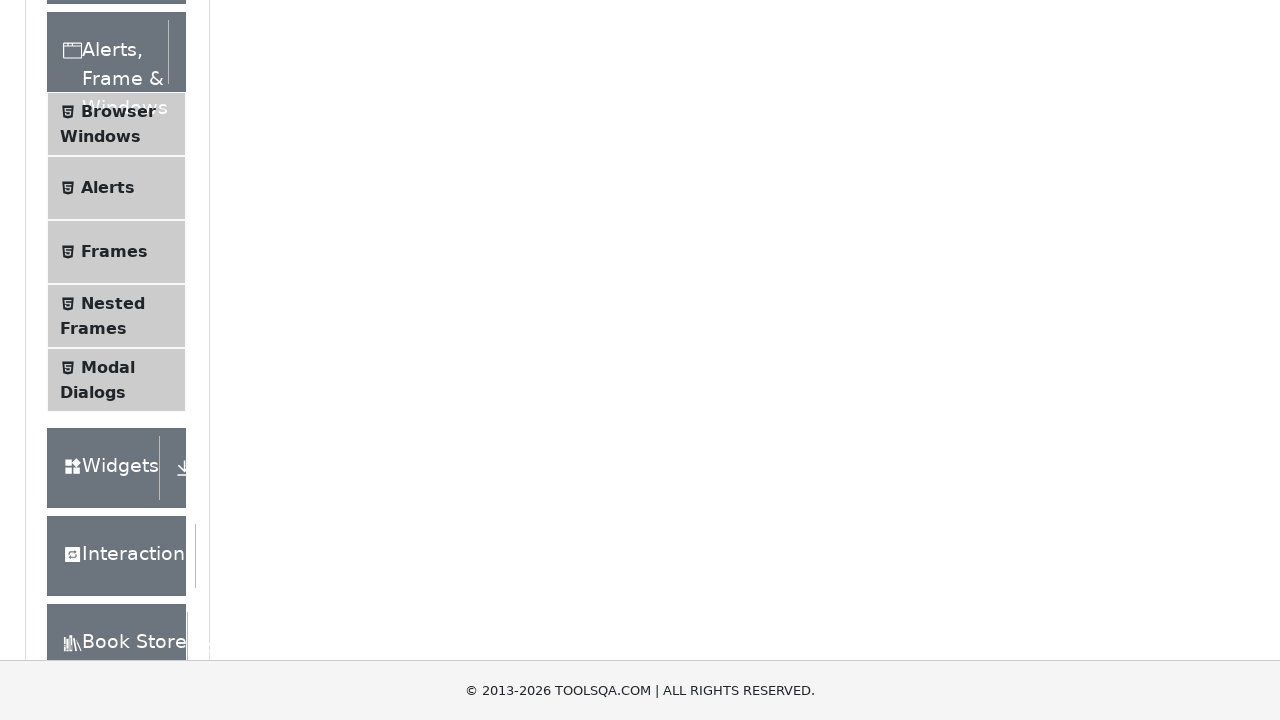

Navigated back to home page
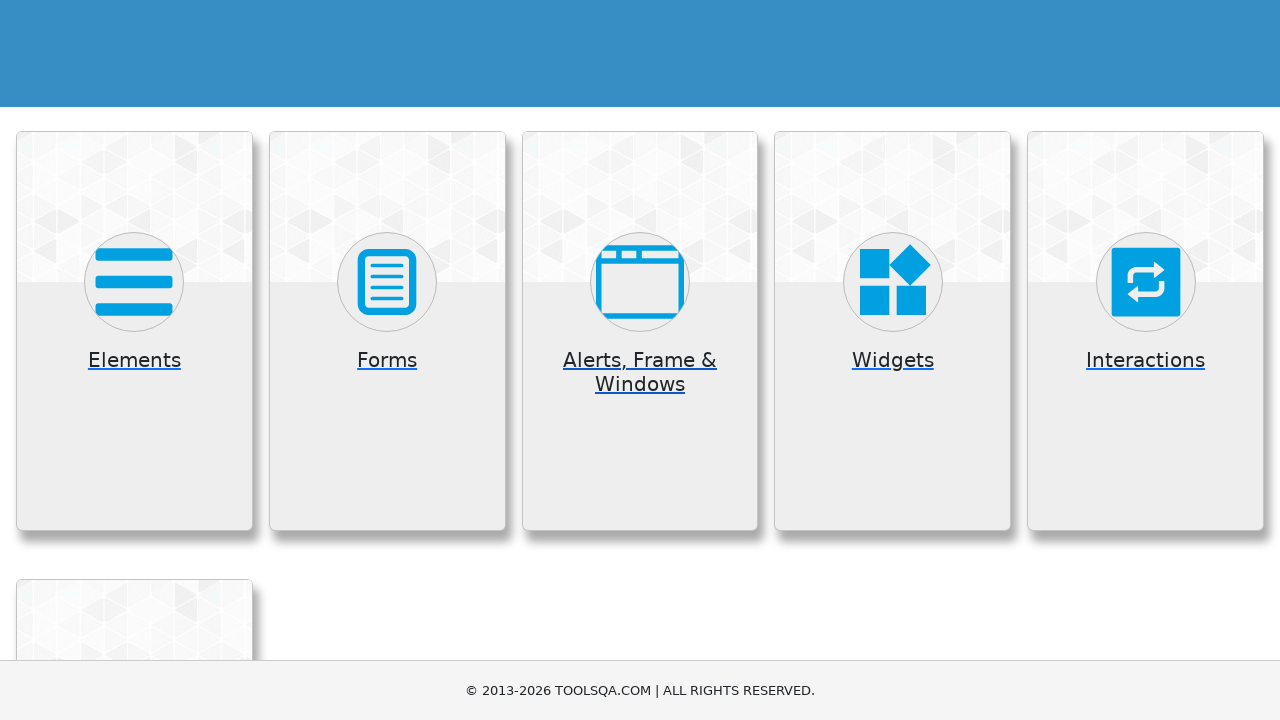

Clicked Widgets category card at (893, 360) on text=Widgets
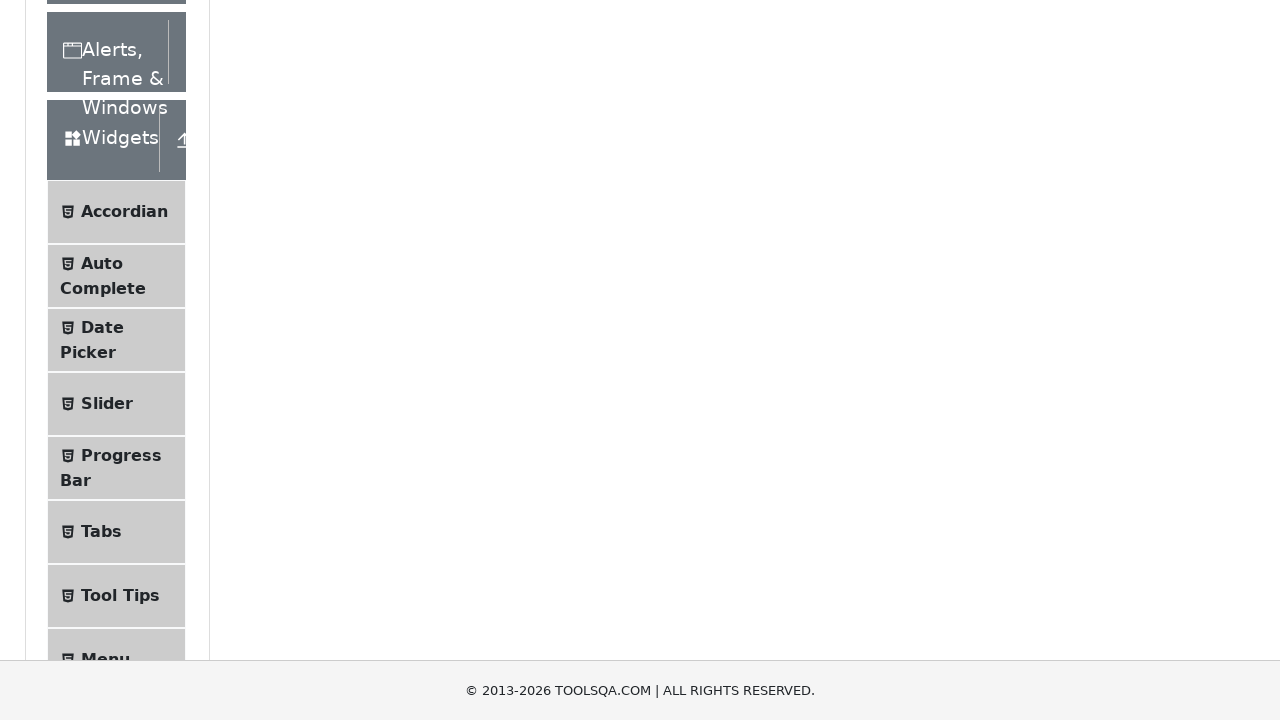

Verified navigation to Widgets page (https://demoqa.com/widgets)
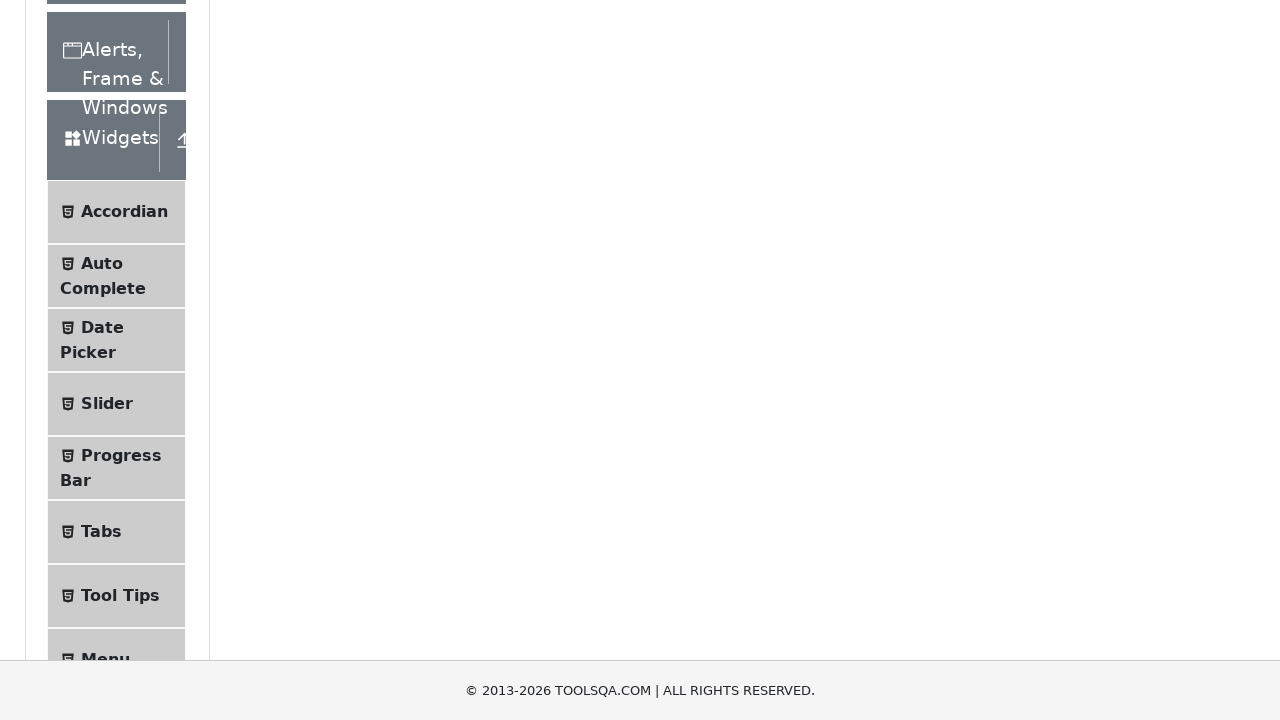

Navigated back to home page
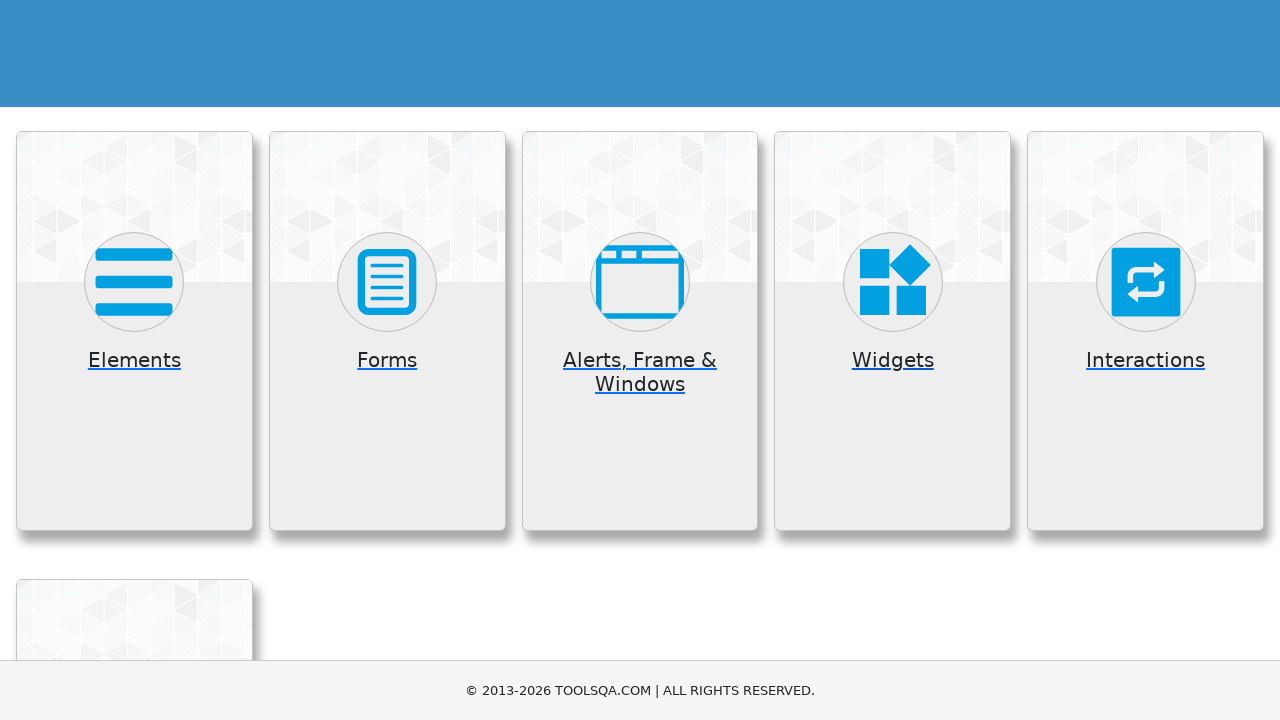

Clicked Interactions category card at (1146, 360) on text=Interactions
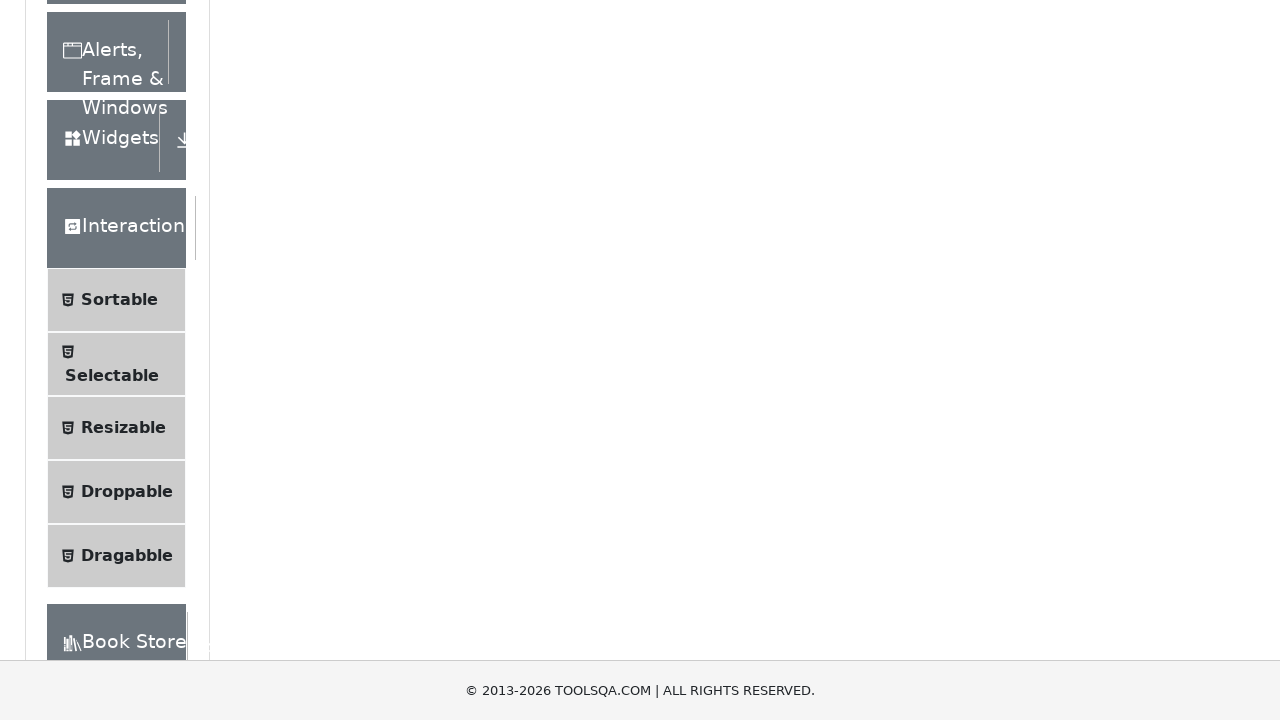

Verified navigation to Interactions page (https://demoqa.com/interaction)
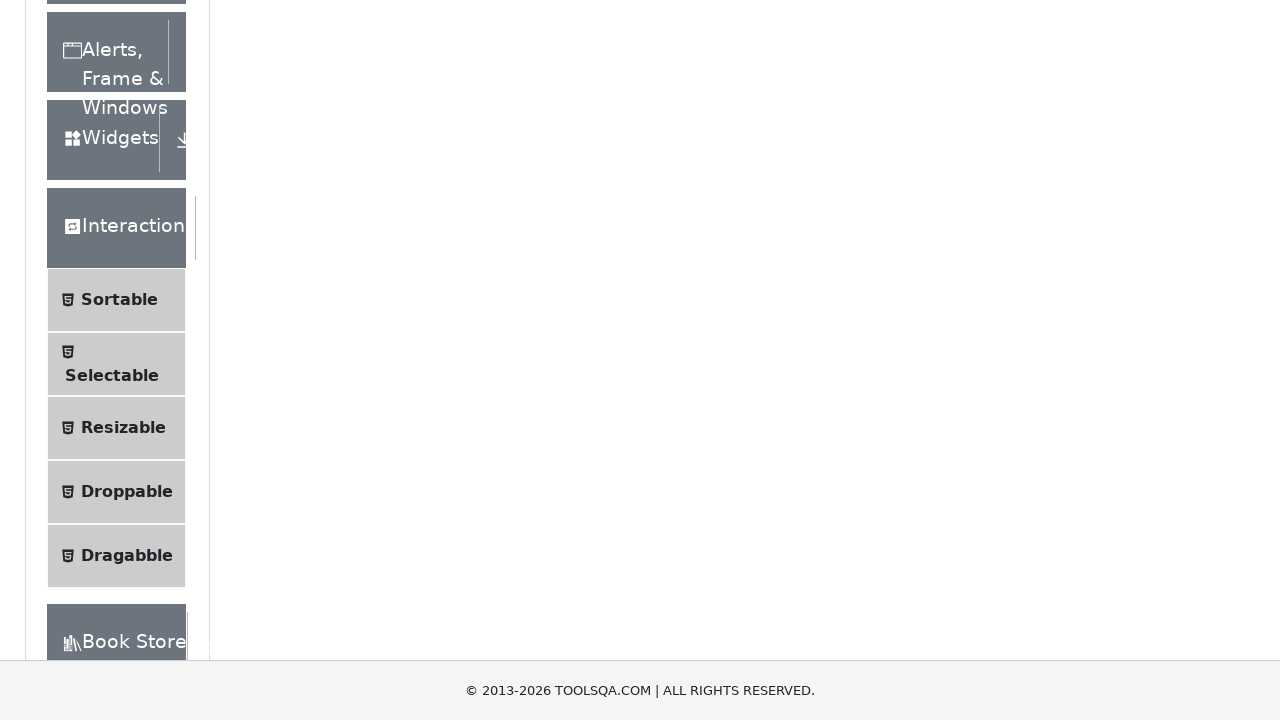

Navigated back to home page
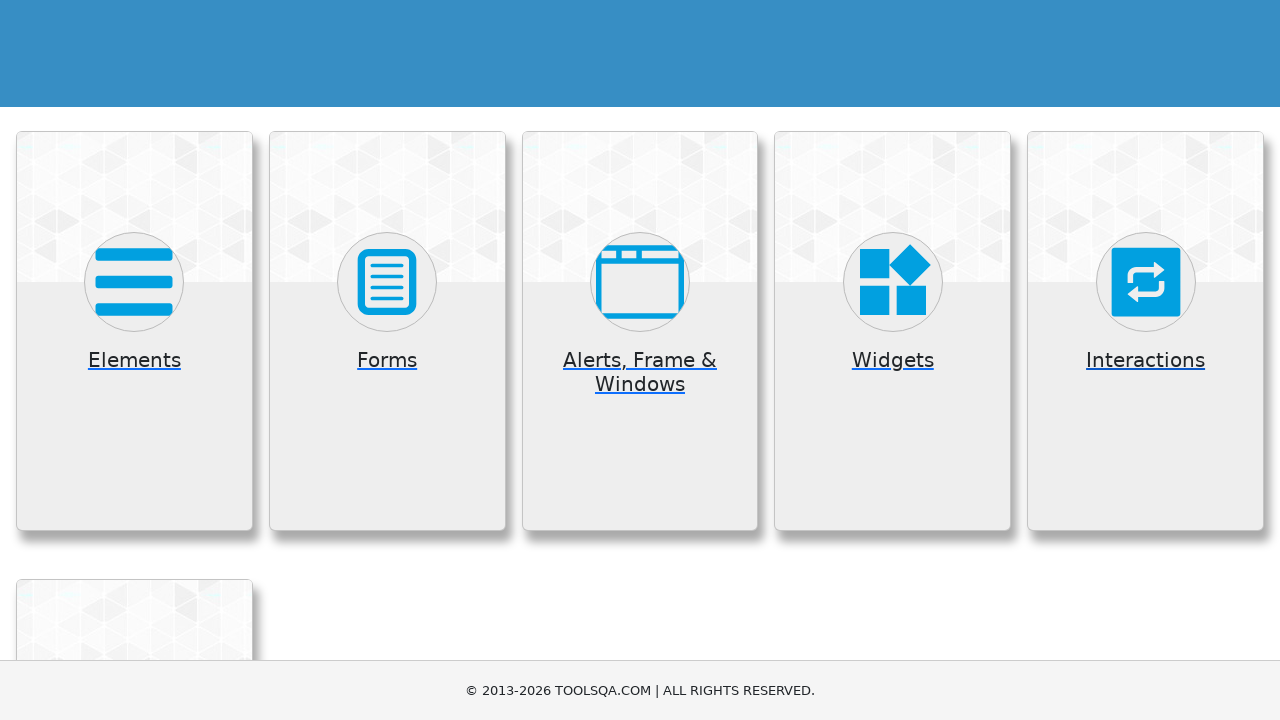

Clicked Book Store Application category card at (134, 461) on text=Book Store Application
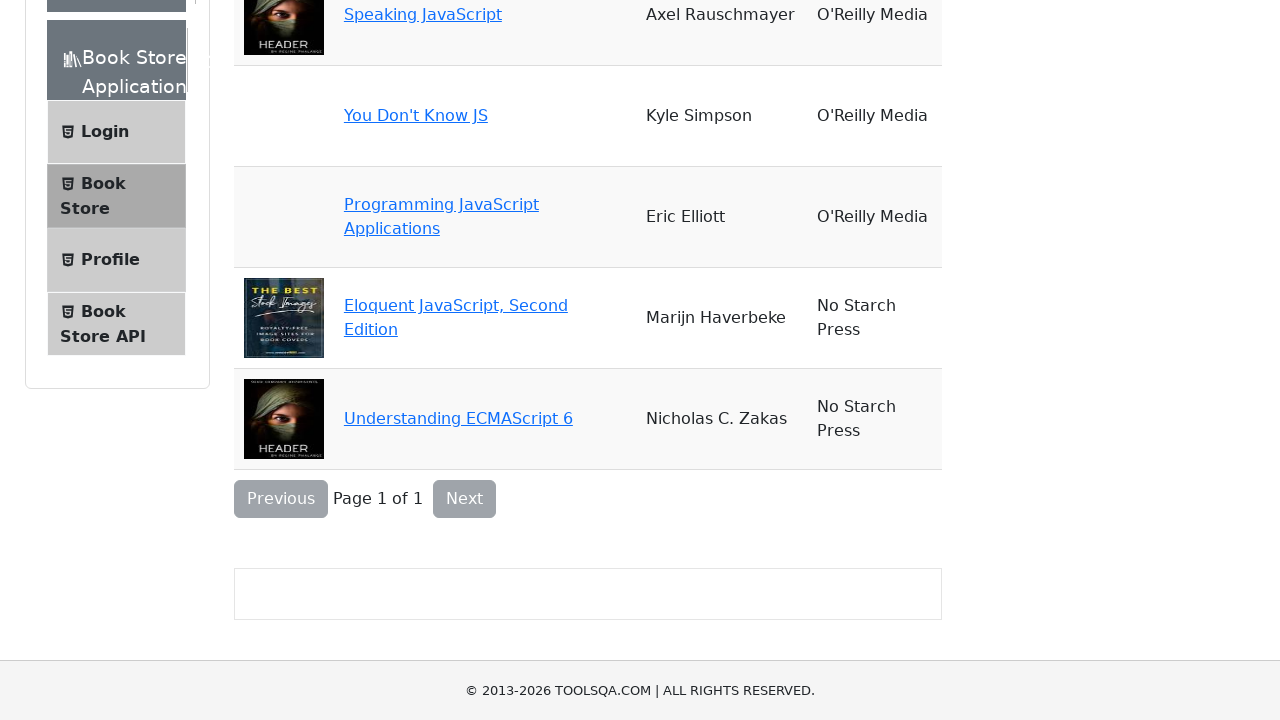

Verified navigation to Book Store Application page (https://demoqa.com/books)
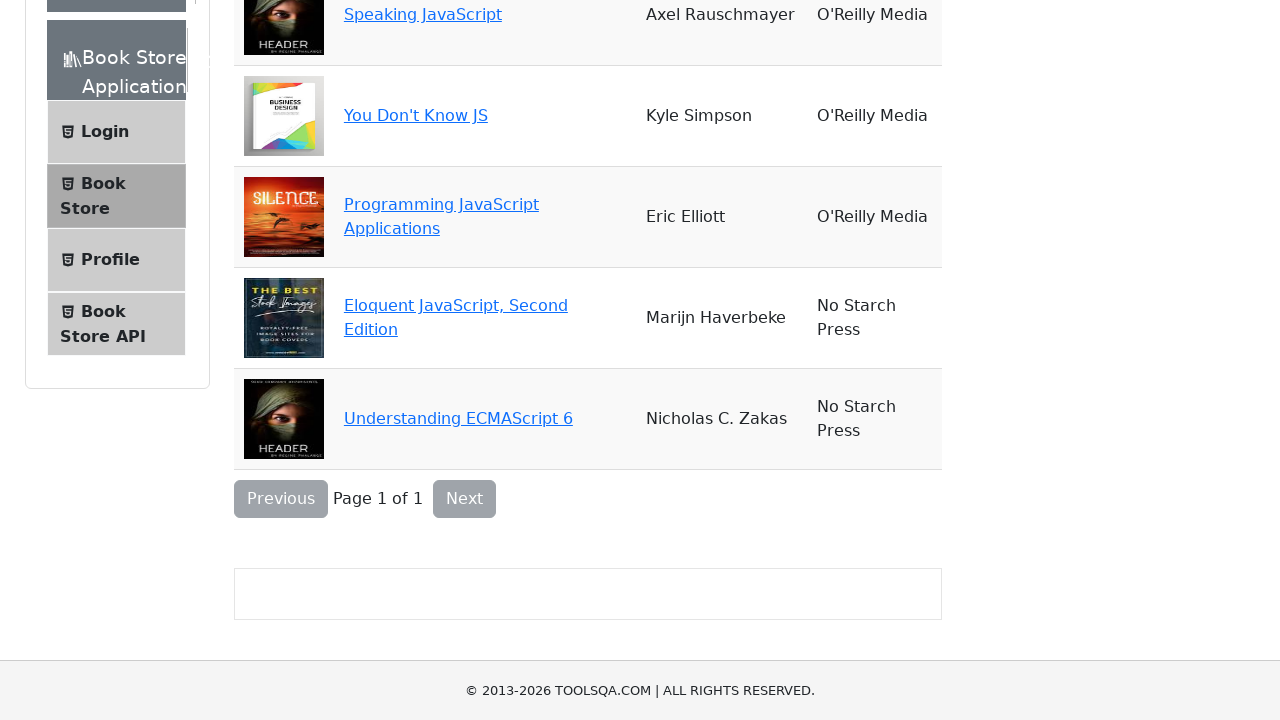

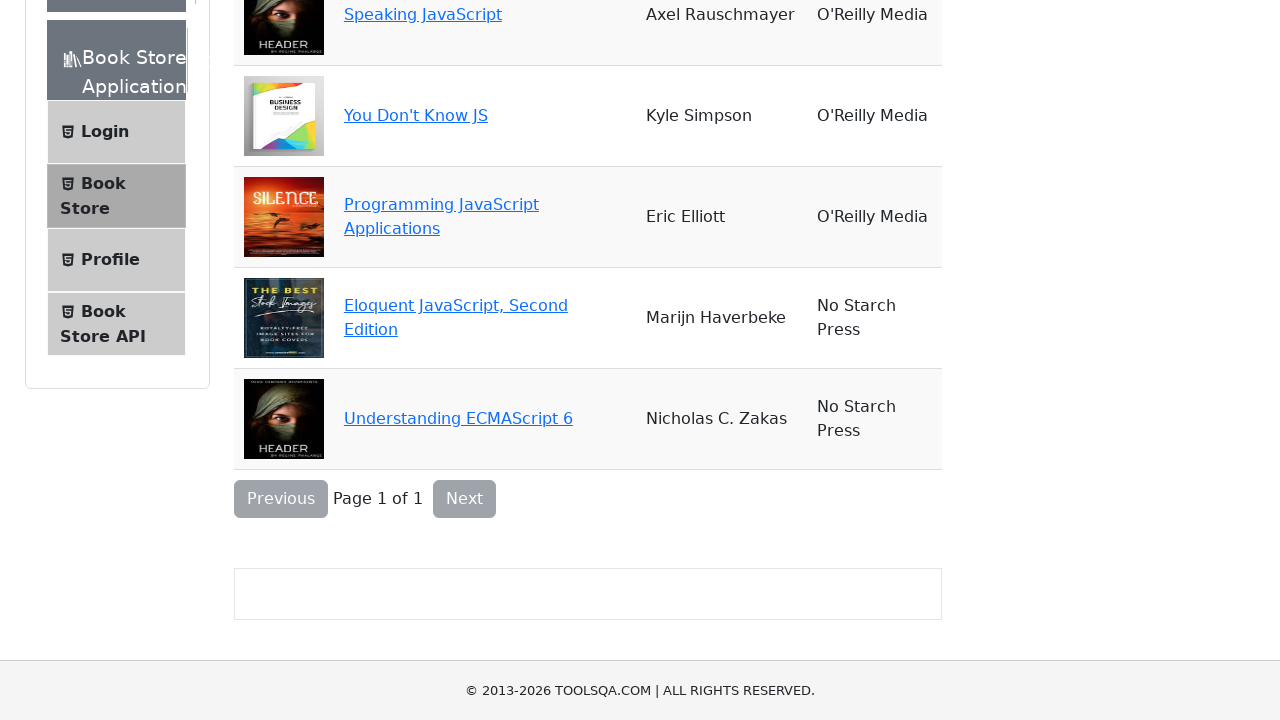